Tests handling of nested iframes by navigating to a page with frames, switching to an outer iframe, then to an inner iframe, and filling a text input field

Starting URL: https://demo.automationtesting.in/Frames.html

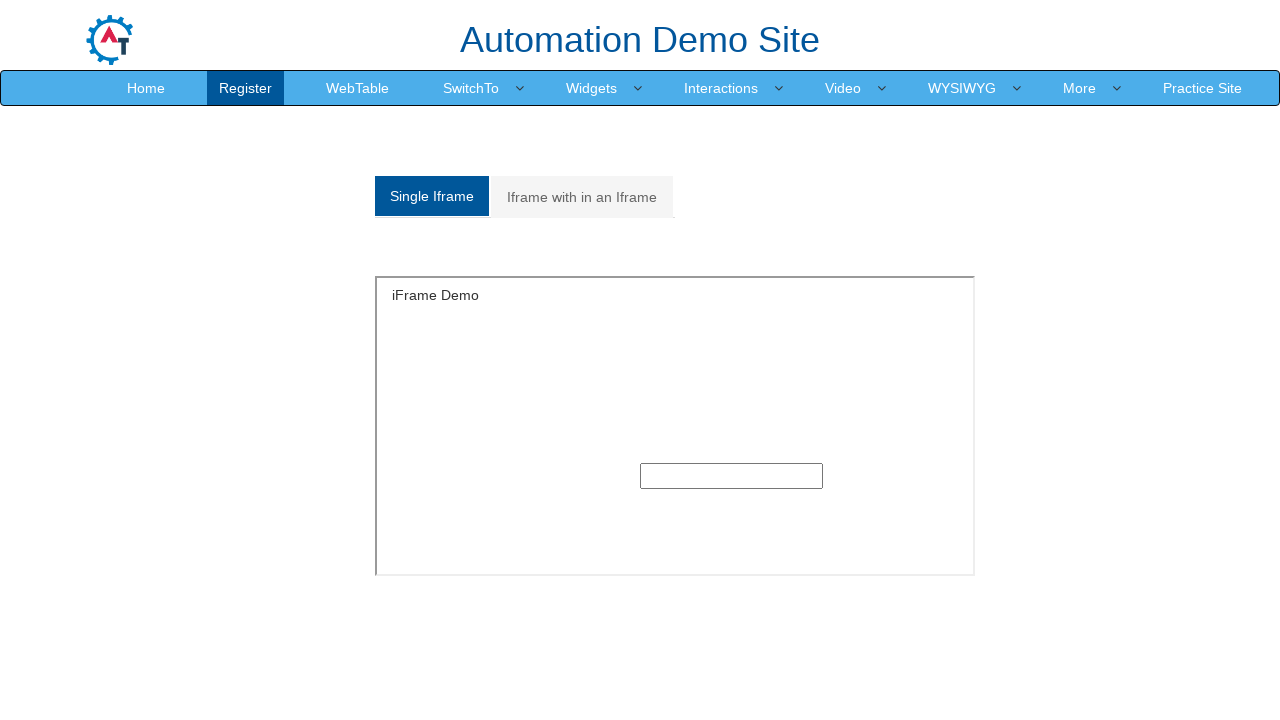

Clicked on 'Iframe with in an Iframe' tab at (582, 197) on xpath=//a[normalize-space()='Iframe with in an Iframe']
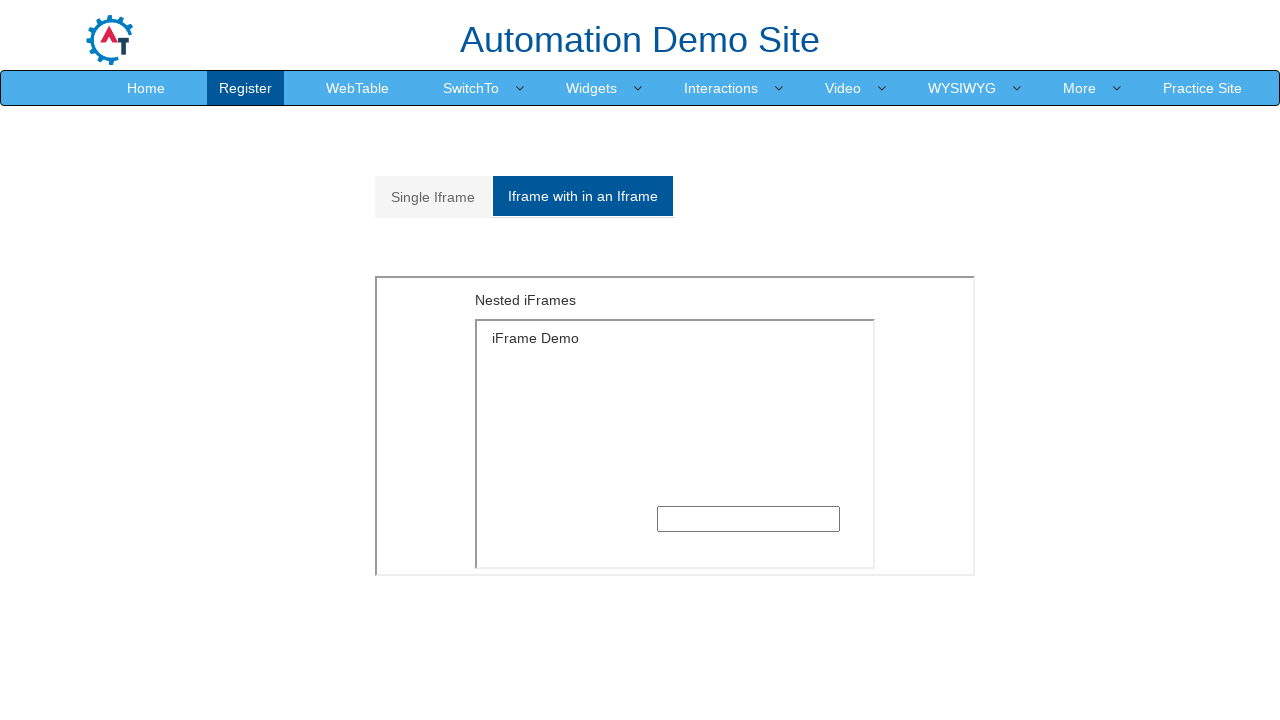

Located outer iframe with src='MultipleFrames.html'
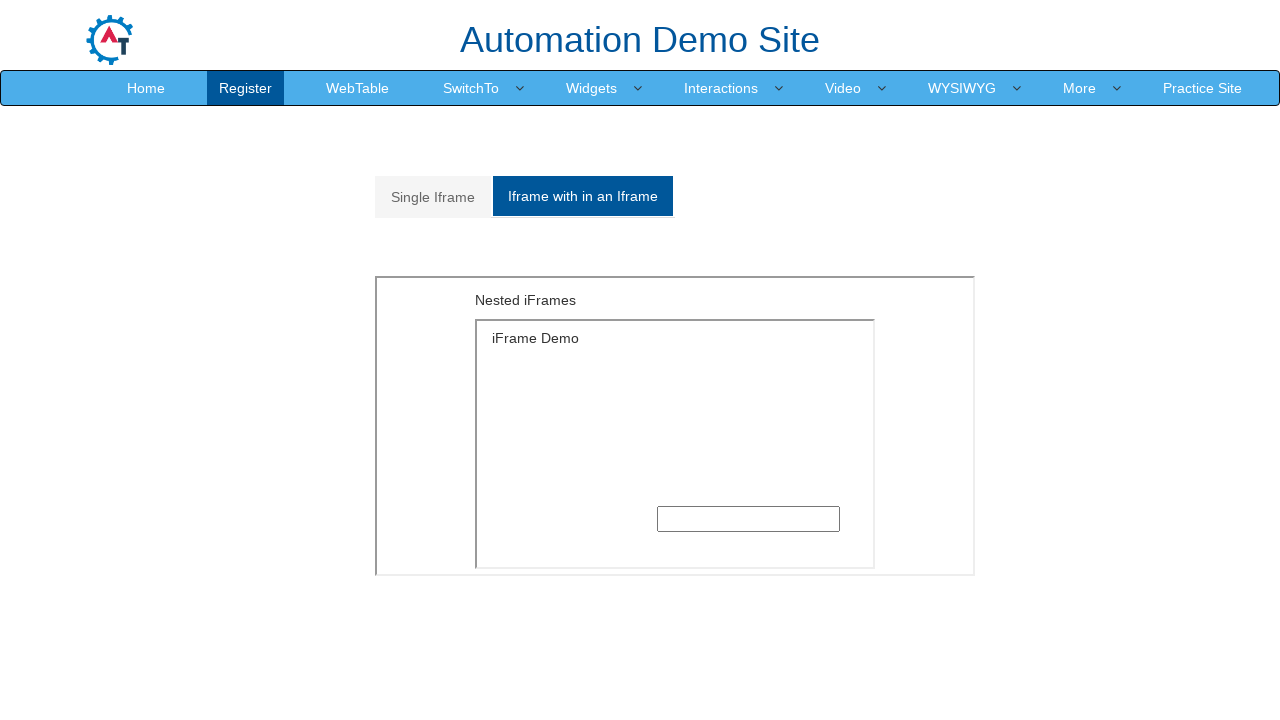

Located inner iframe with src='SingleFrame.html' within outer frame
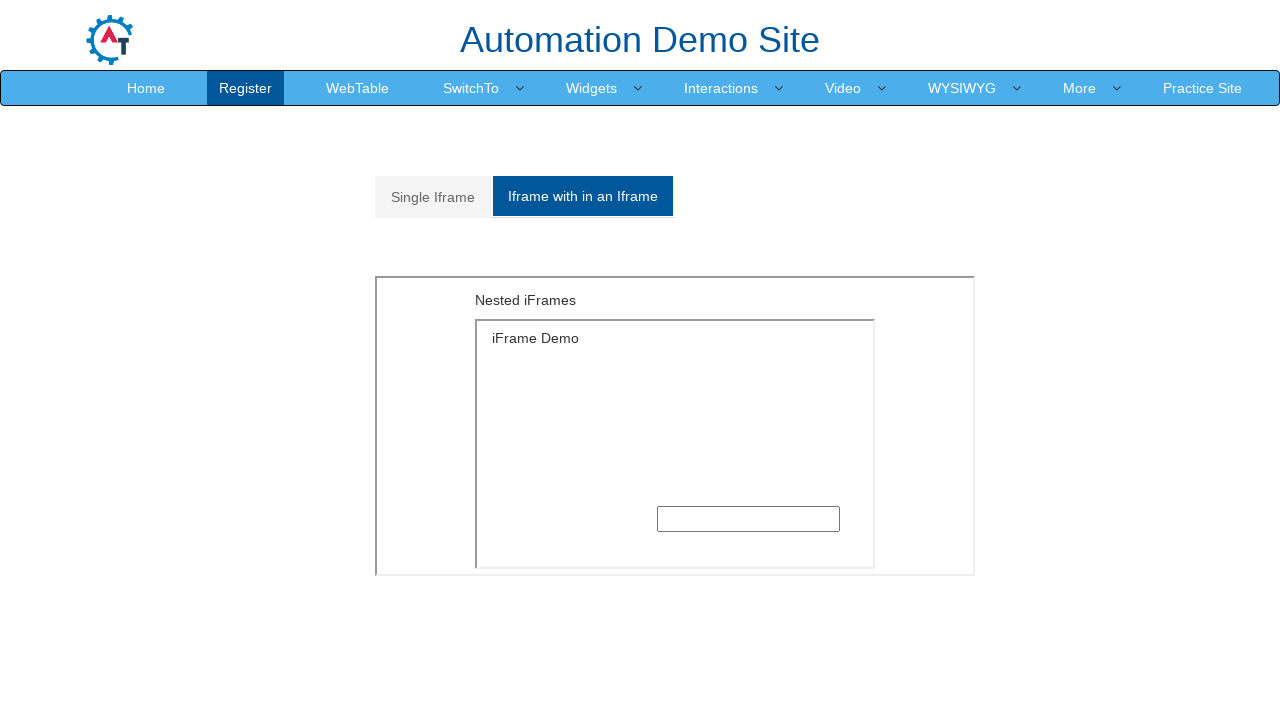

Filled text input in nested iframe with 'TestUser2024' on iframe[src='MultipleFrames.html'] >> internal:control=enter-frame >> iframe[src=
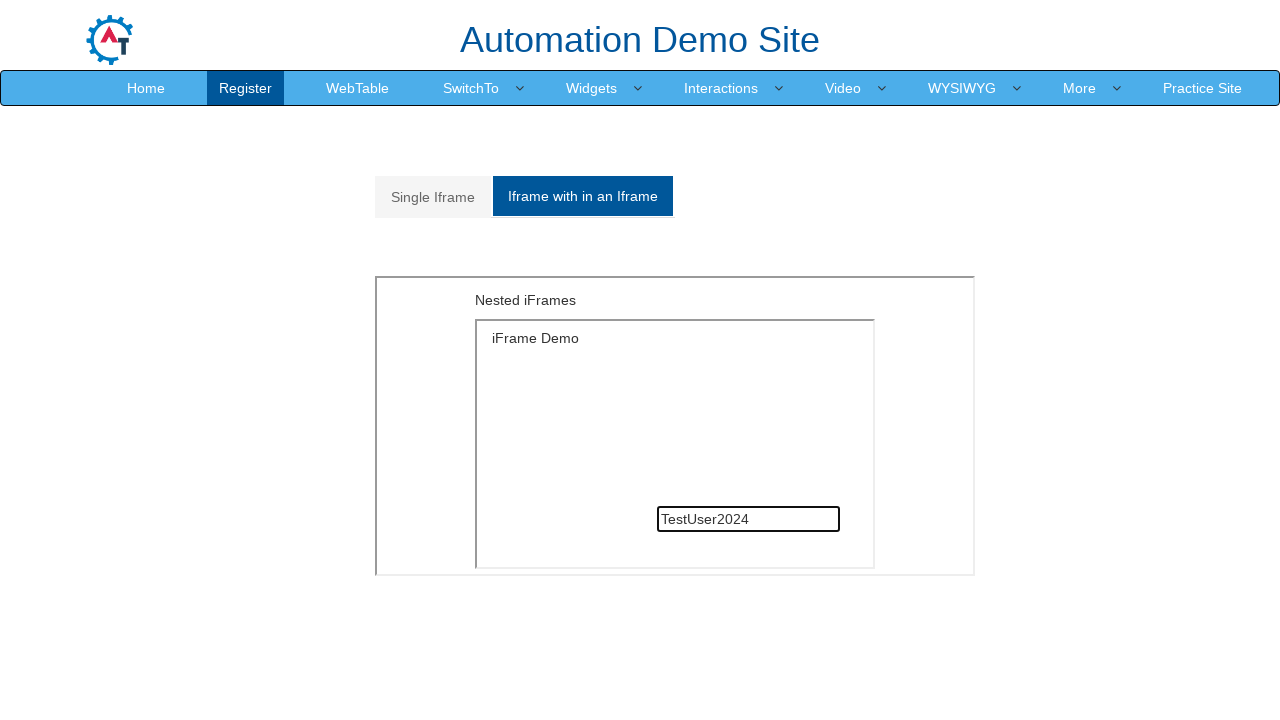

Waited 1000ms to verify action completion
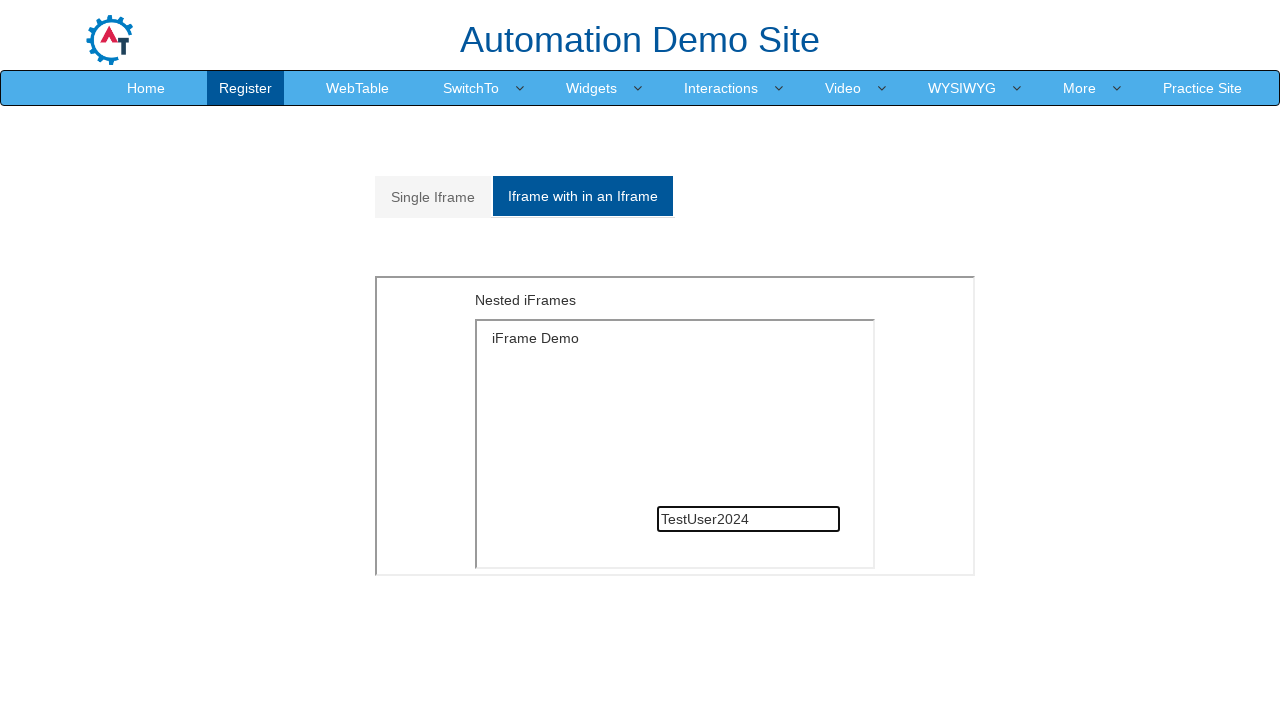

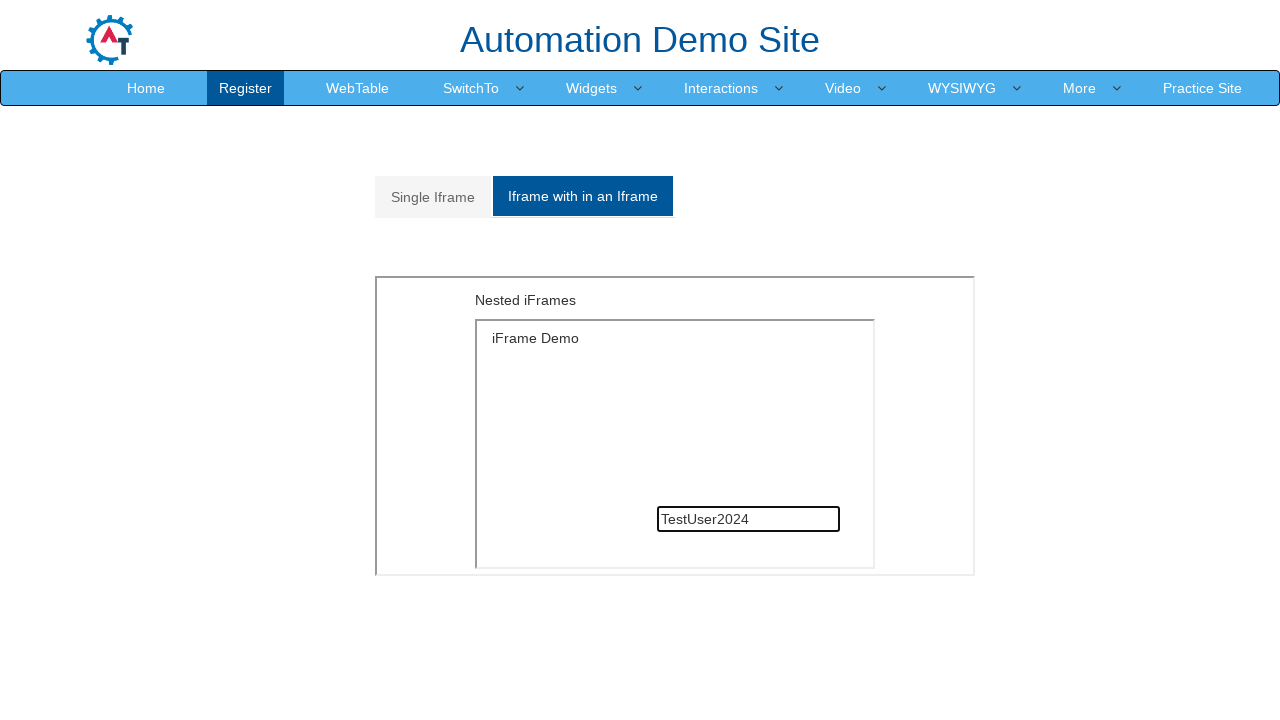